Tests MakeMyTrip flight search by selecting departure city from autocomplete suggestions

Starting URL: https://www.makemytrip.com/flights/

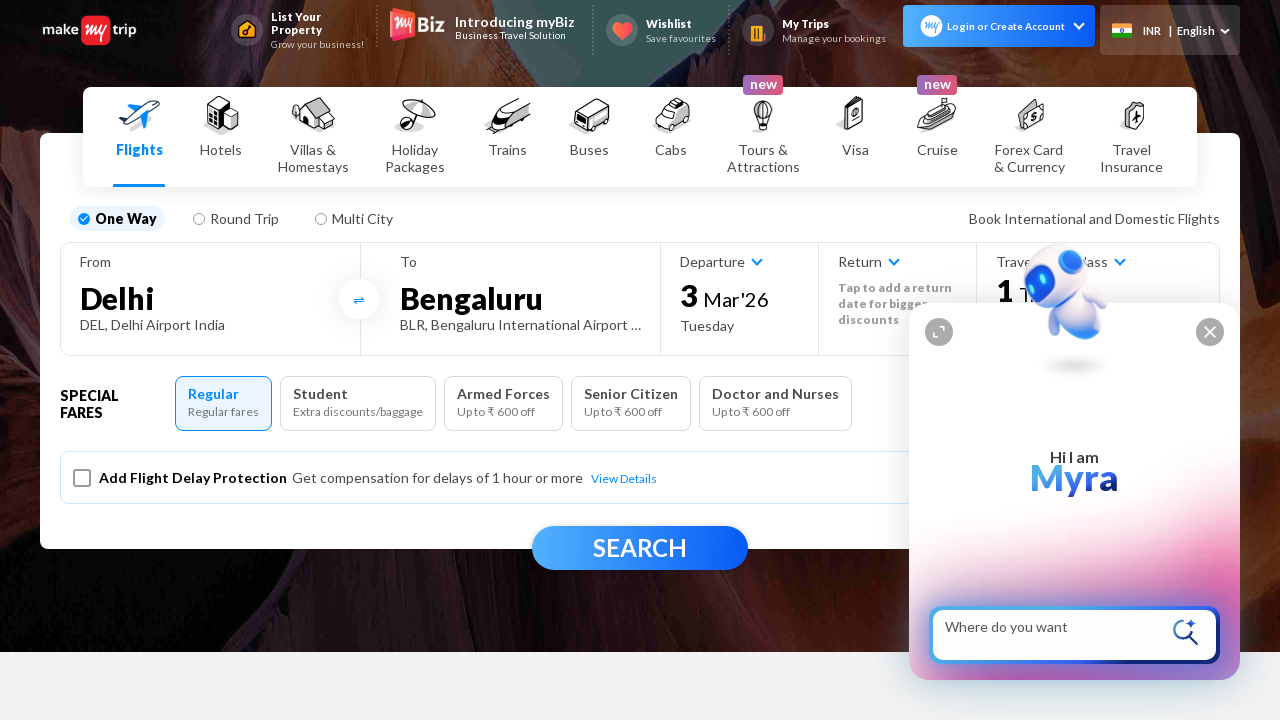

Clicked on the From City field at (210, 298) on #fromCity
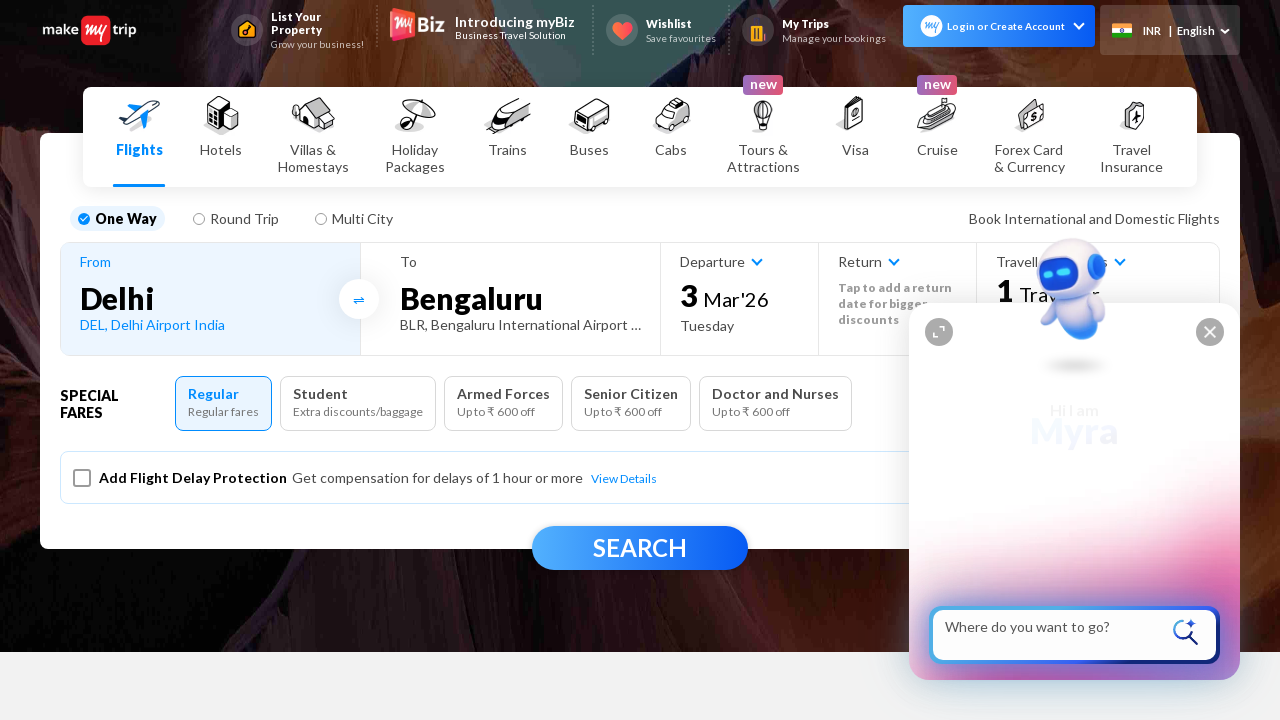

From City input field became available
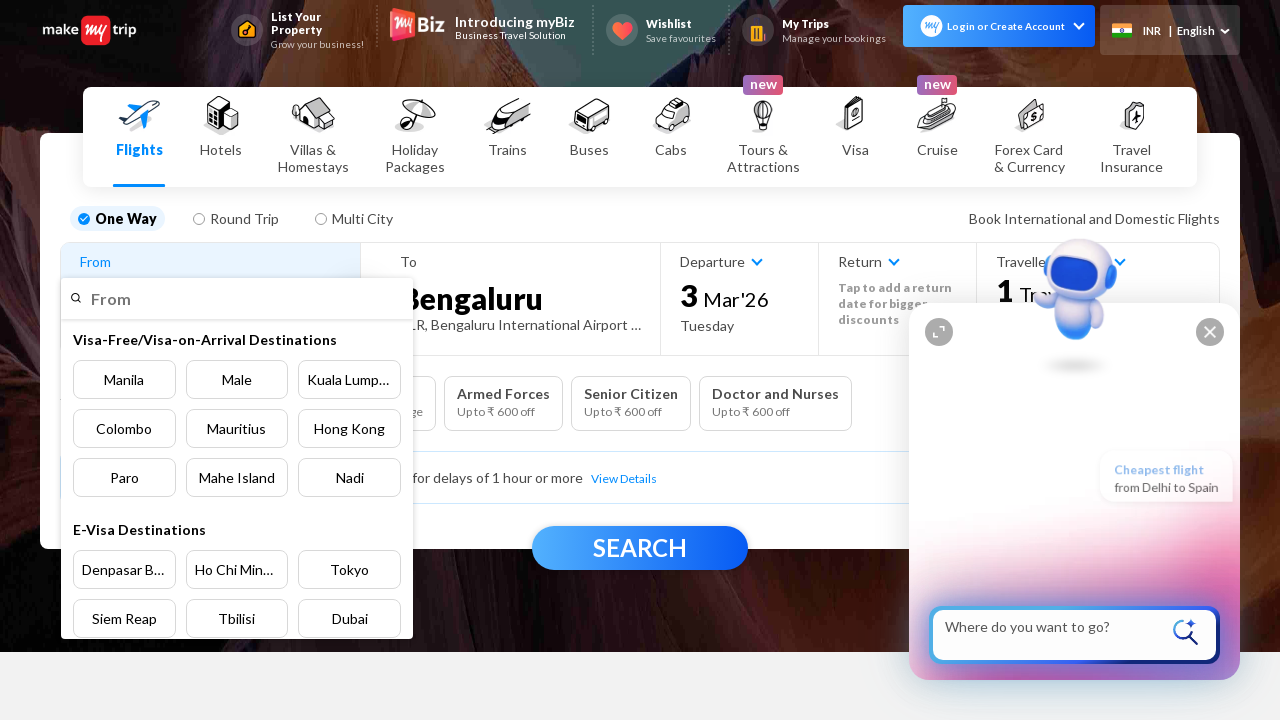

Typed 'Pune, India' in the From City search field on input[placeholder='From']
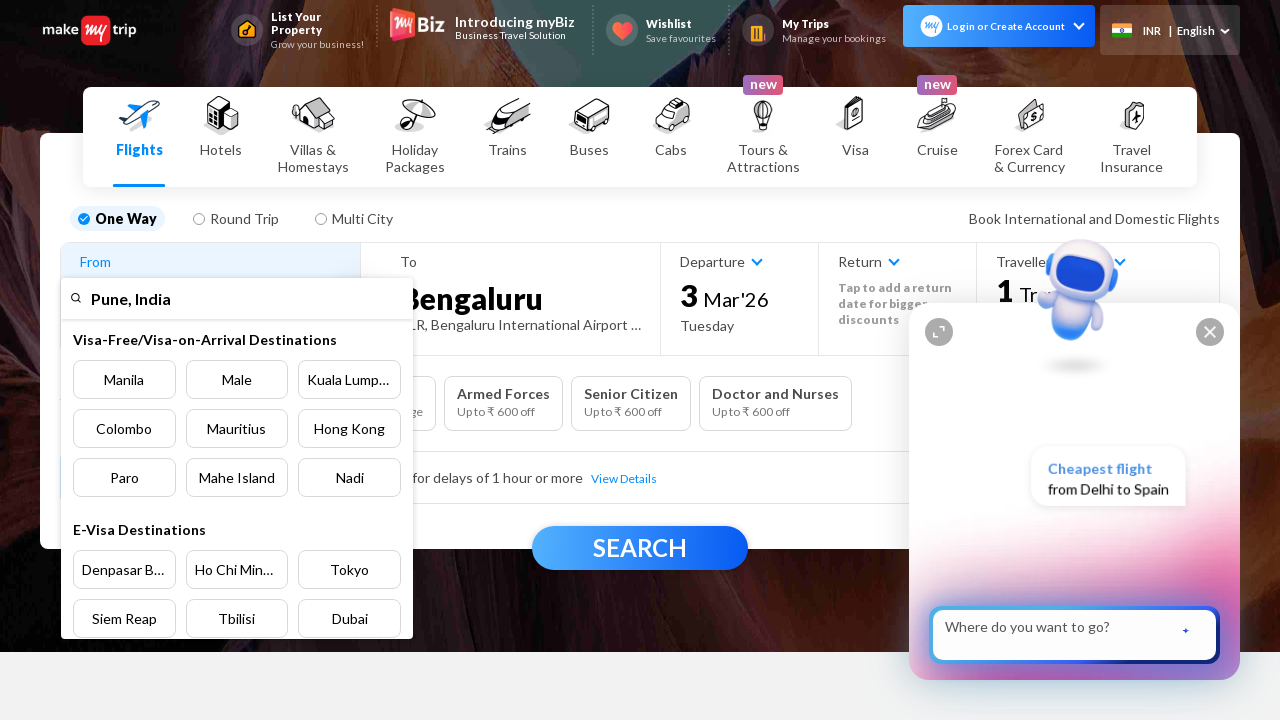

Autocomplete suggestions appeared
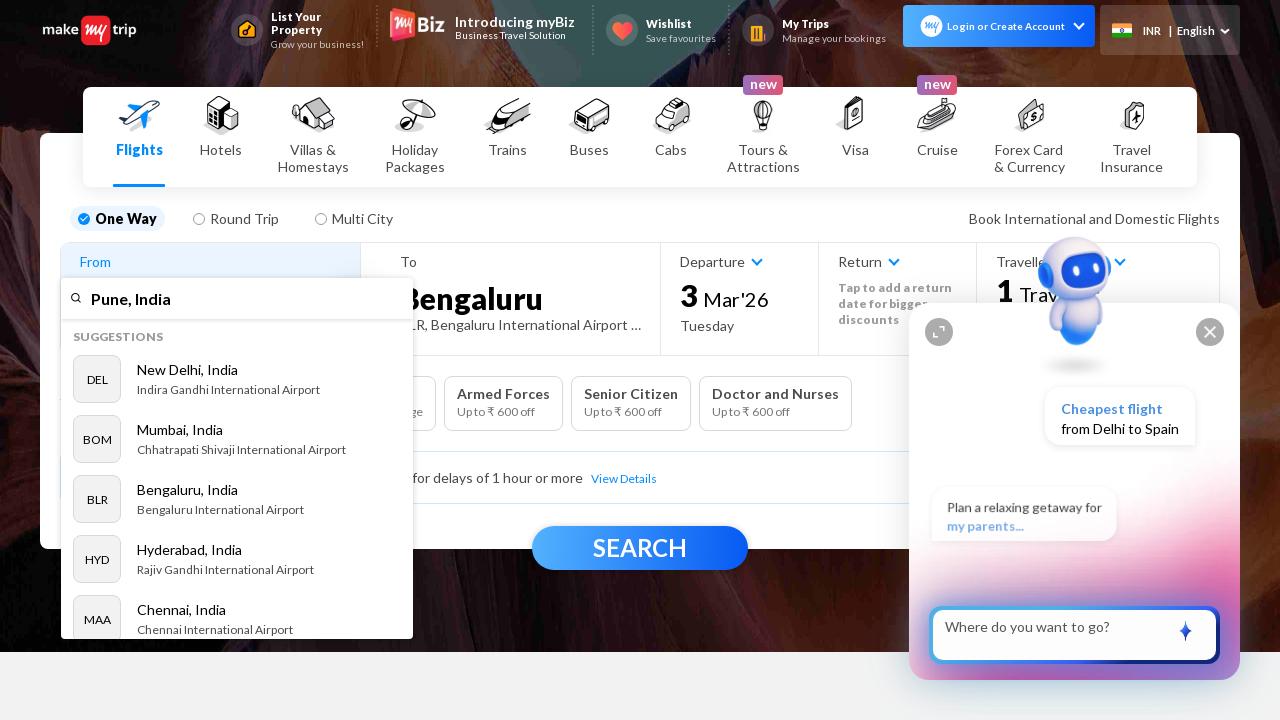

Selected 'Pune' from the autocomplete suggestions at (237, 479) on [role='option']:has-text('Pune')
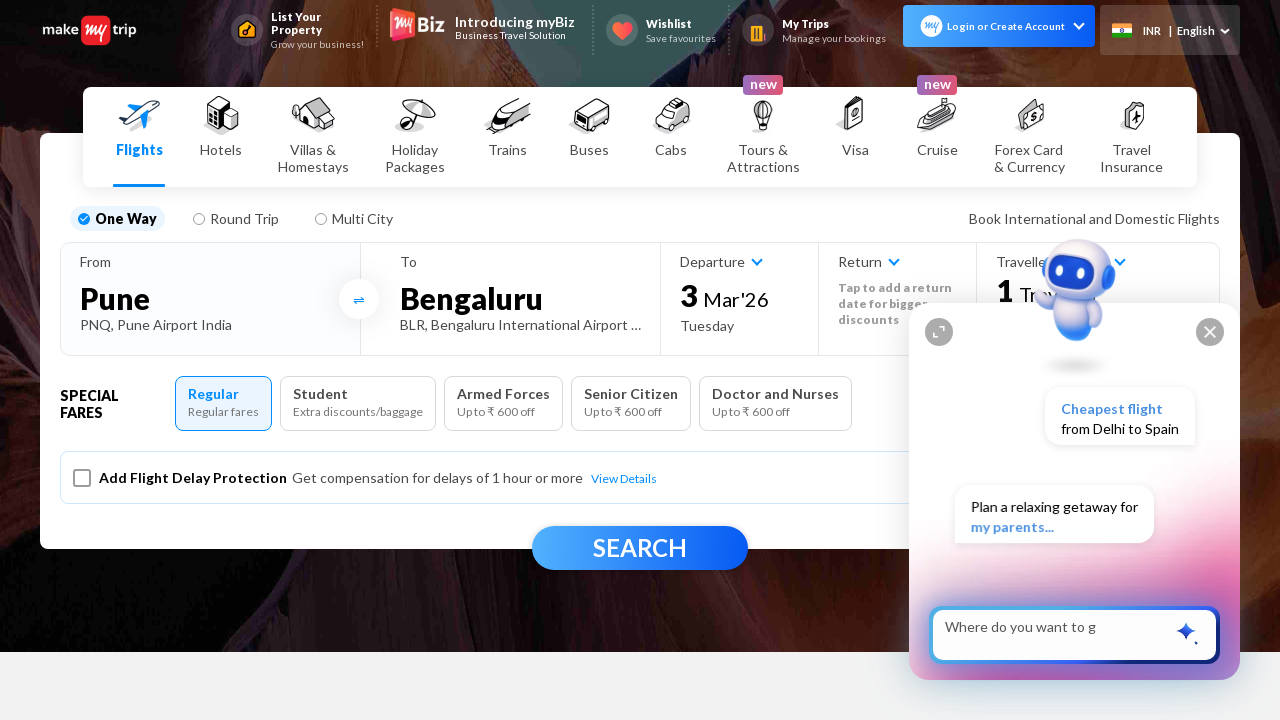

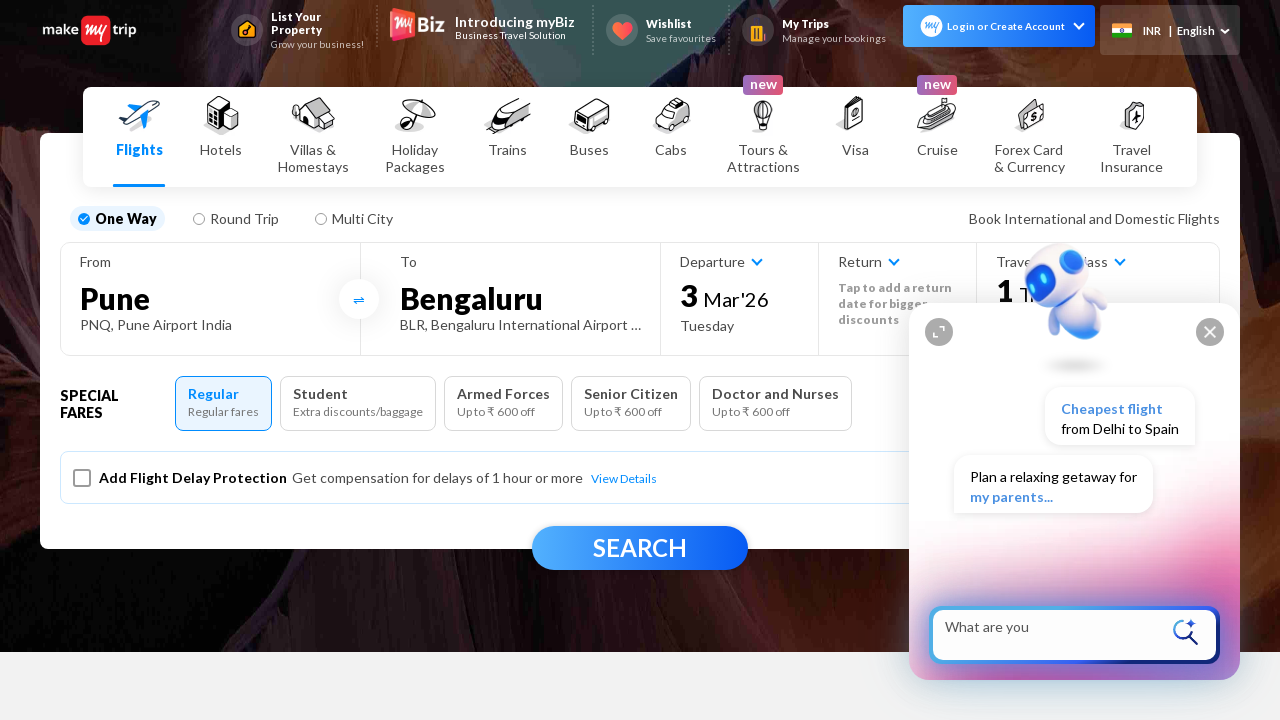